Navigates to a "call me back" contact page on a Brazilian real estate website and verifies the page loads successfully.

Starting URL: https://mercattoimoveis.com.br/conteudo/nos-te-ligamos

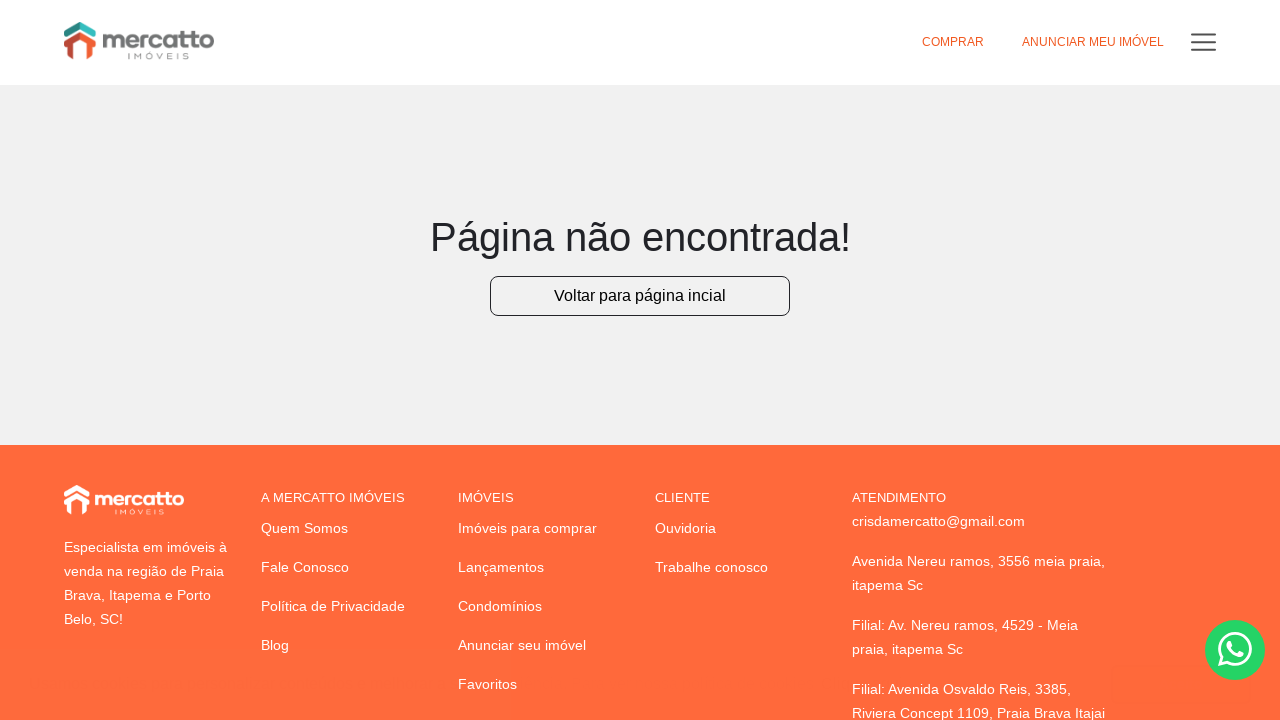

Waited for page to reach domcontentloaded state
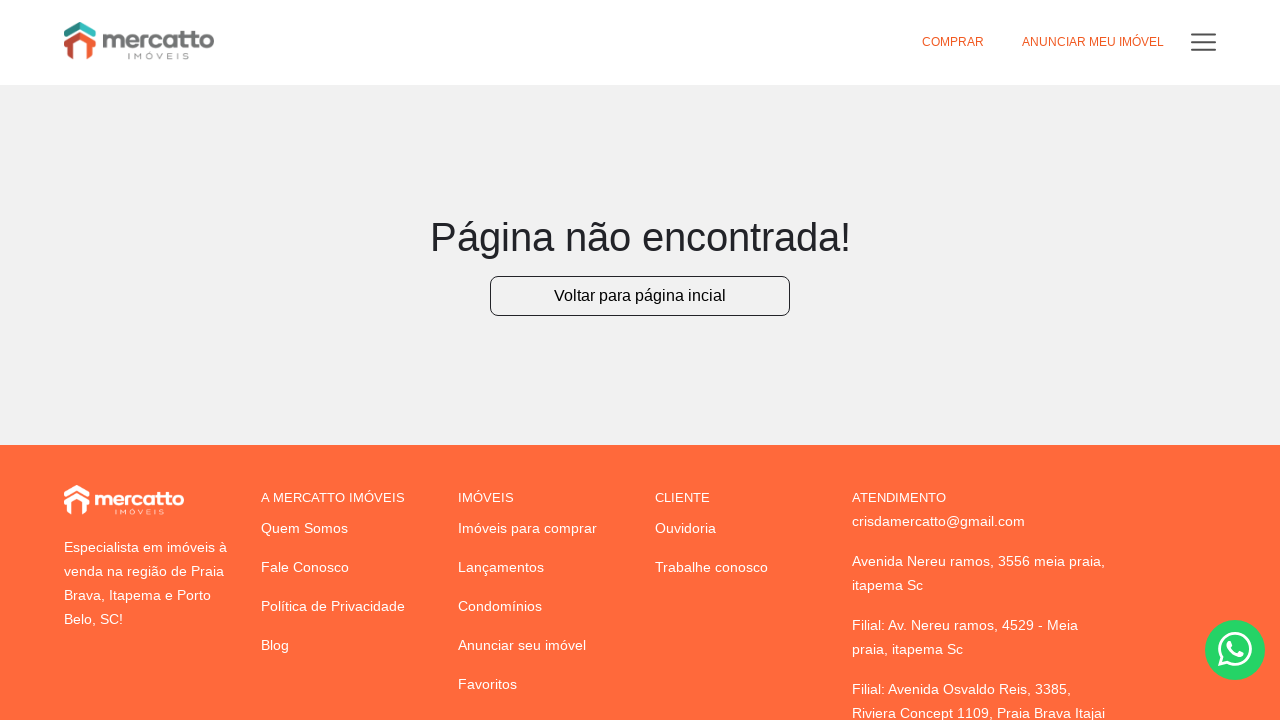

Verified page body element is present - 'call me back' contact page loaded successfully
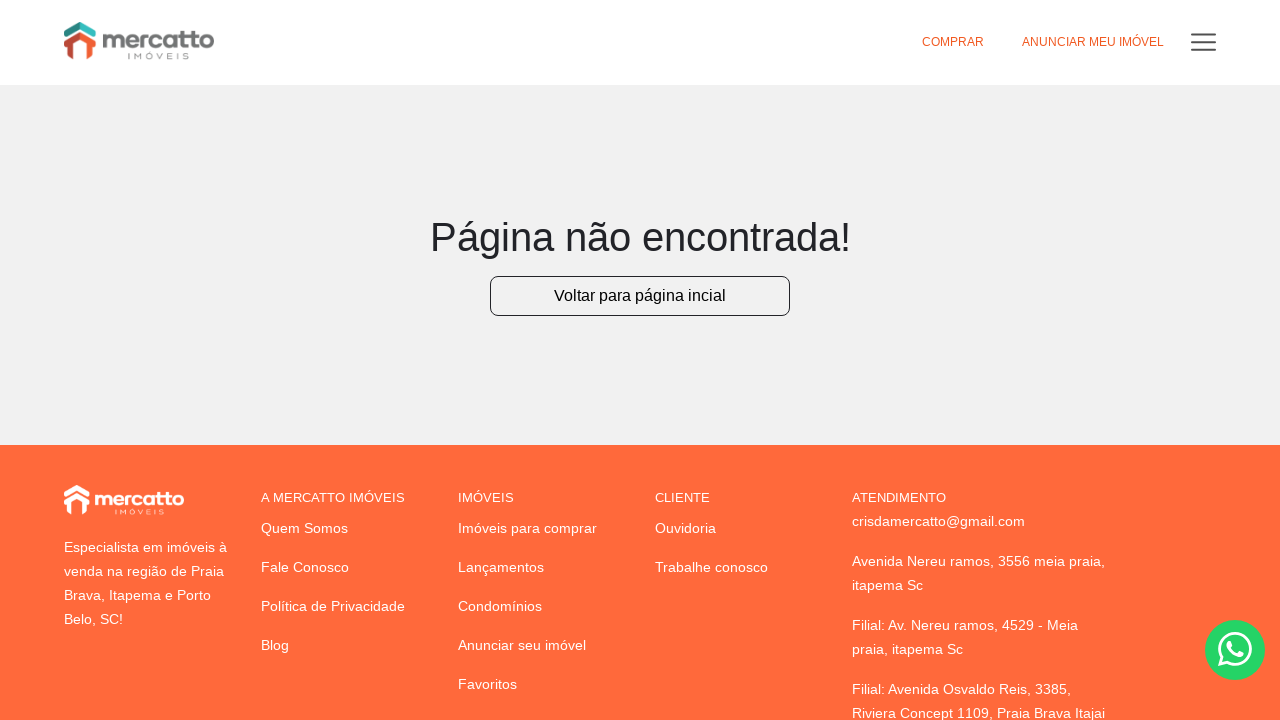

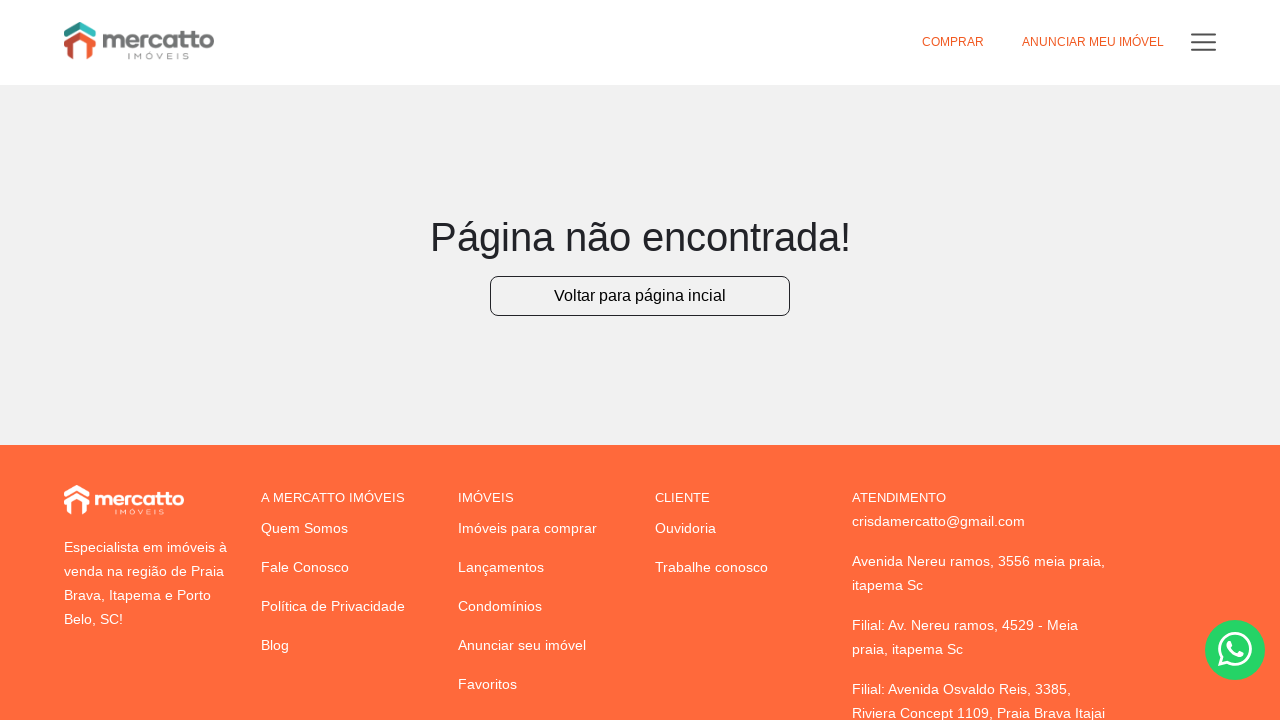